Tests JavaScript alert handling including simple alert, confirm dialog, and prompt dialog

Starting URL: http://the-internet.herokuapp.com/javascript_alerts

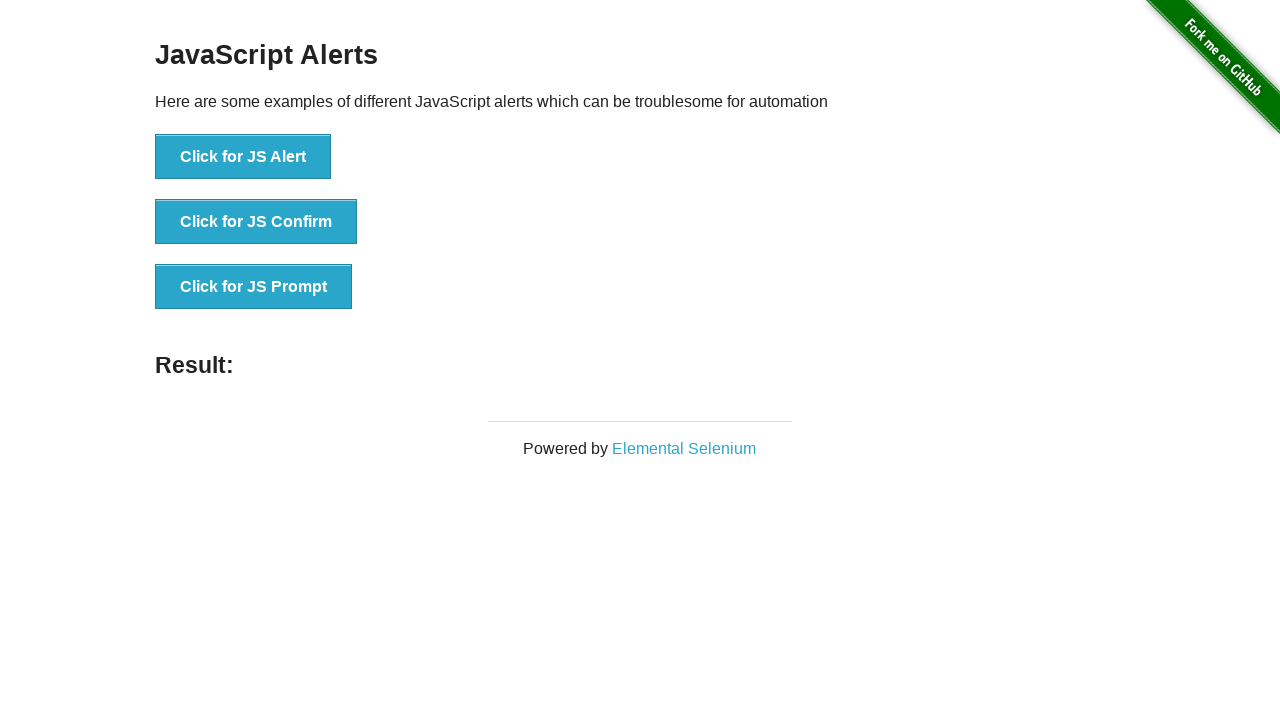

Clicked button to trigger simple alert at (243, 157) on button[onclick='jsAlert()']
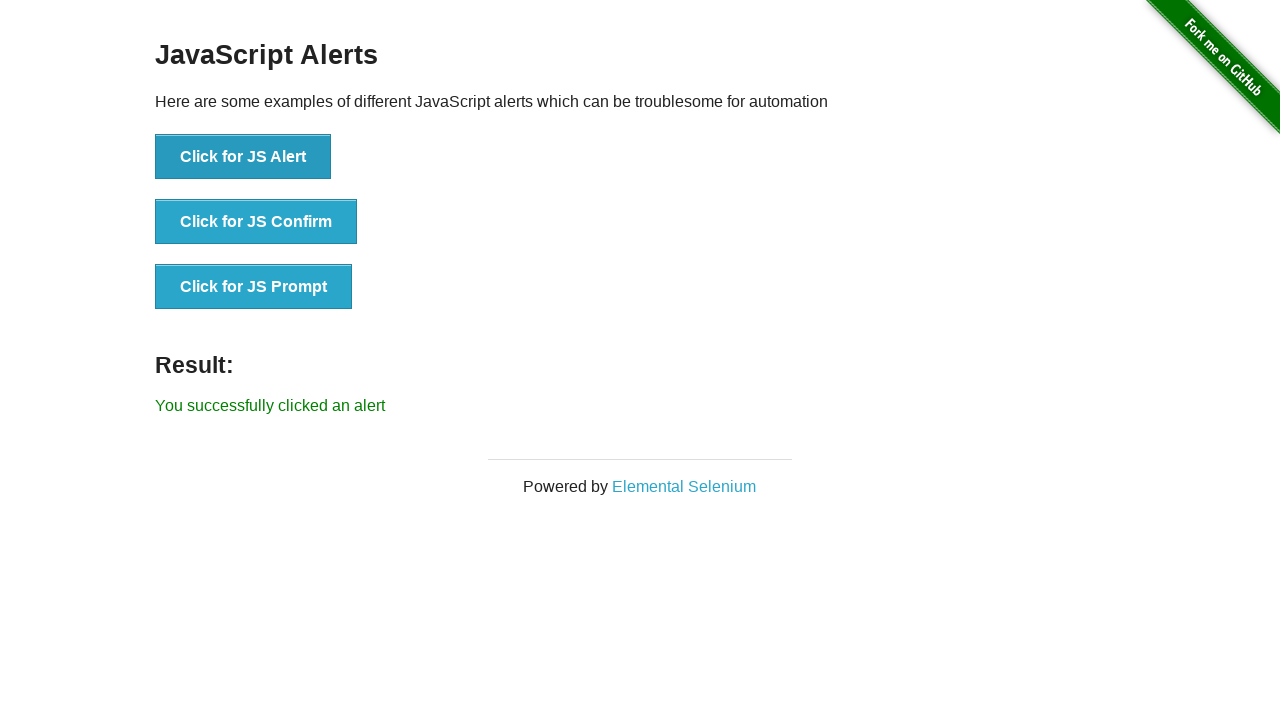

Set up dialog handler to accept simple alert
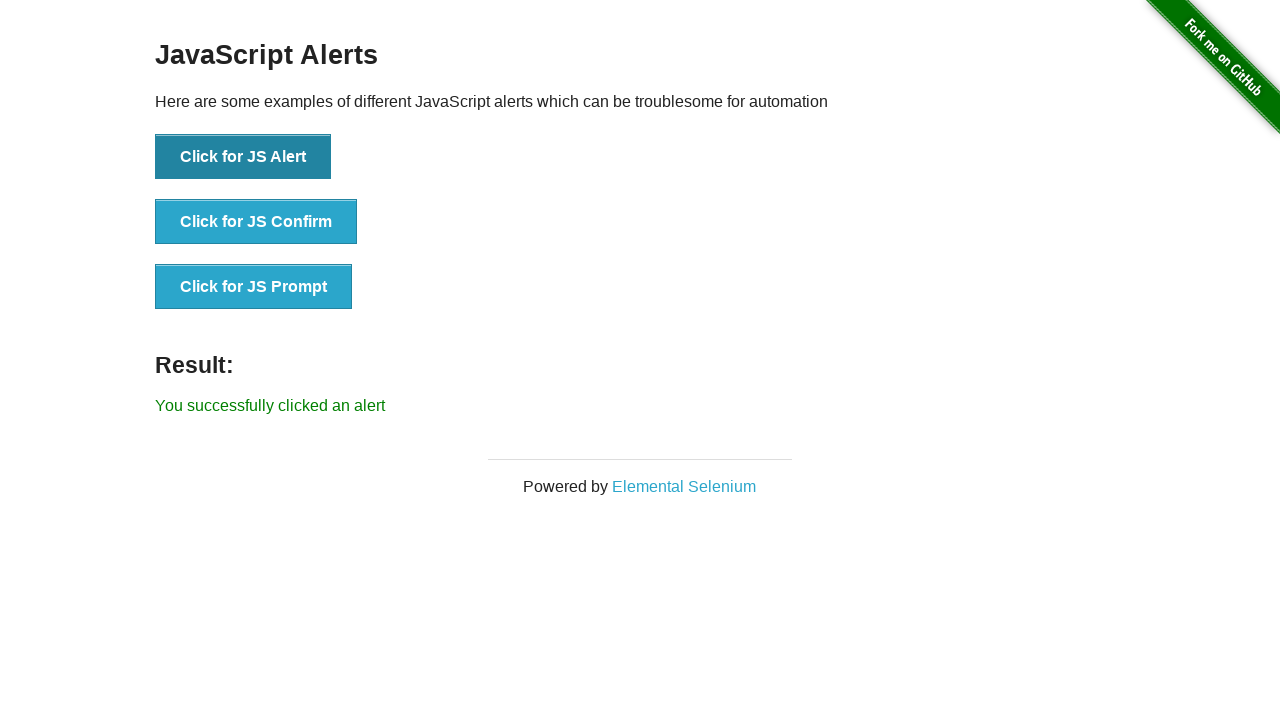

Clicked button to trigger confirm dialog at (256, 222) on button[onclick='jsConfirm()']
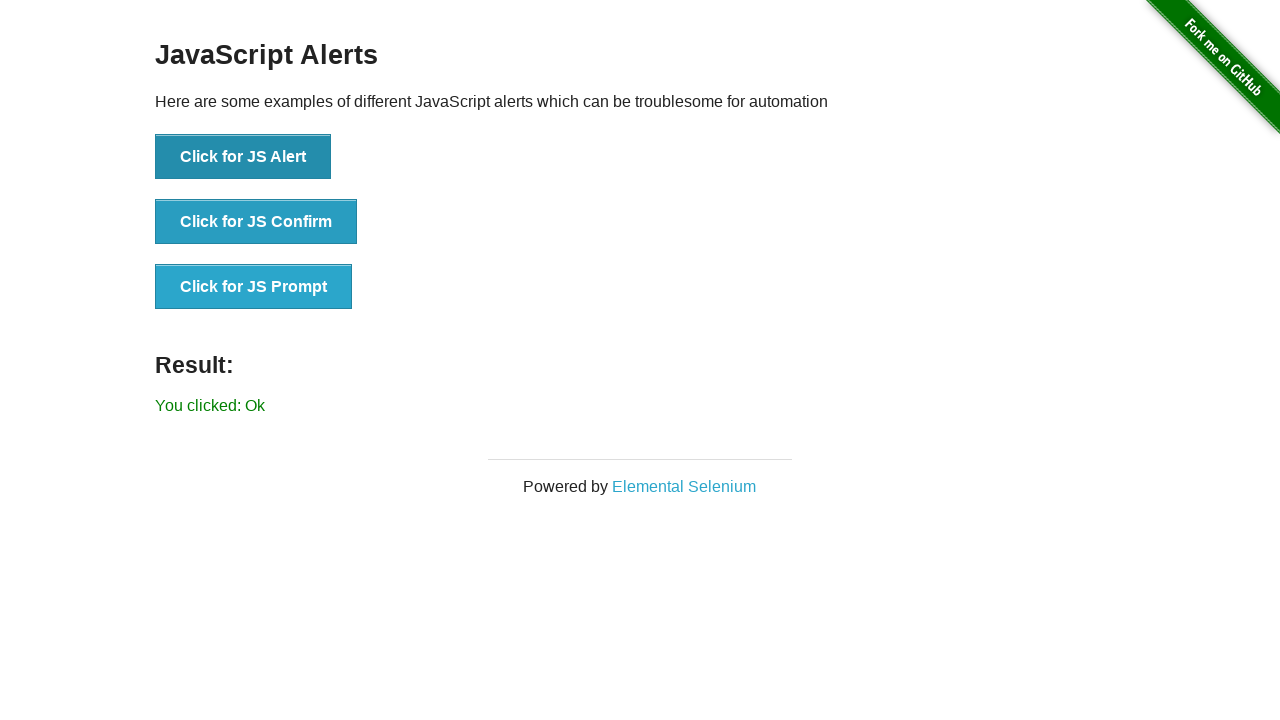

Set up dialog handler to dismiss confirm dialog
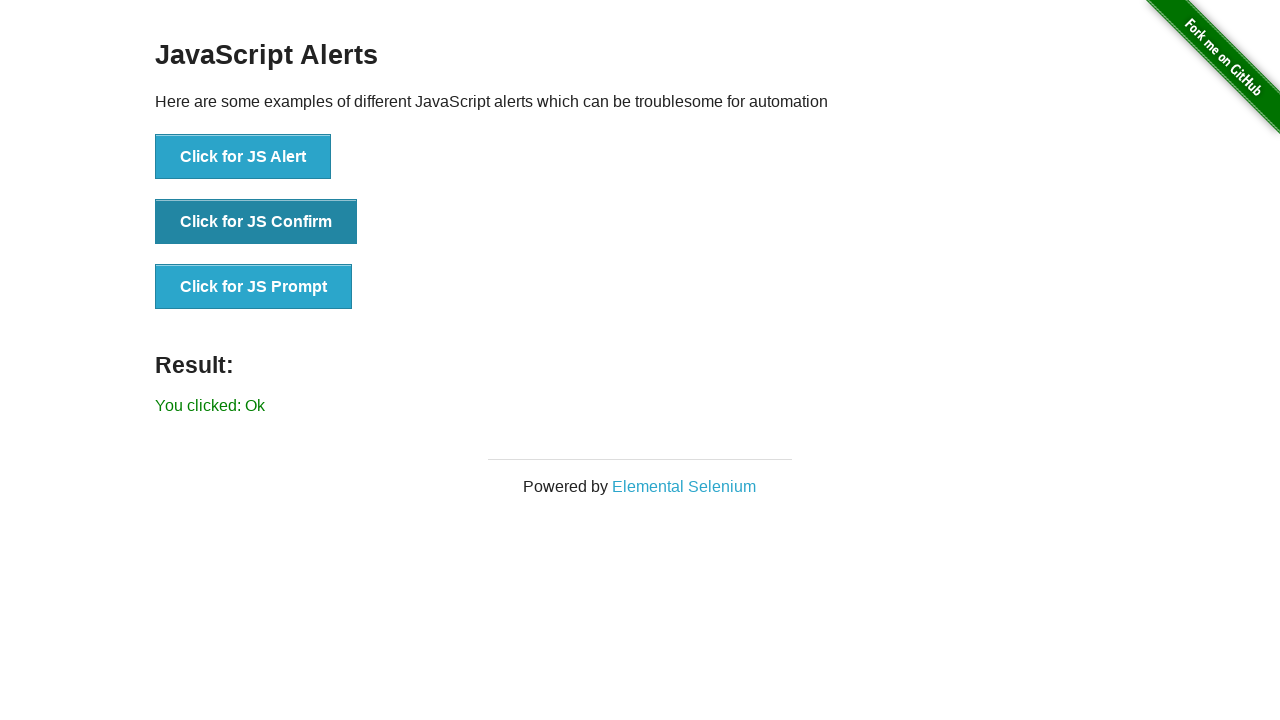

Set up dialog handler for prompt dialog
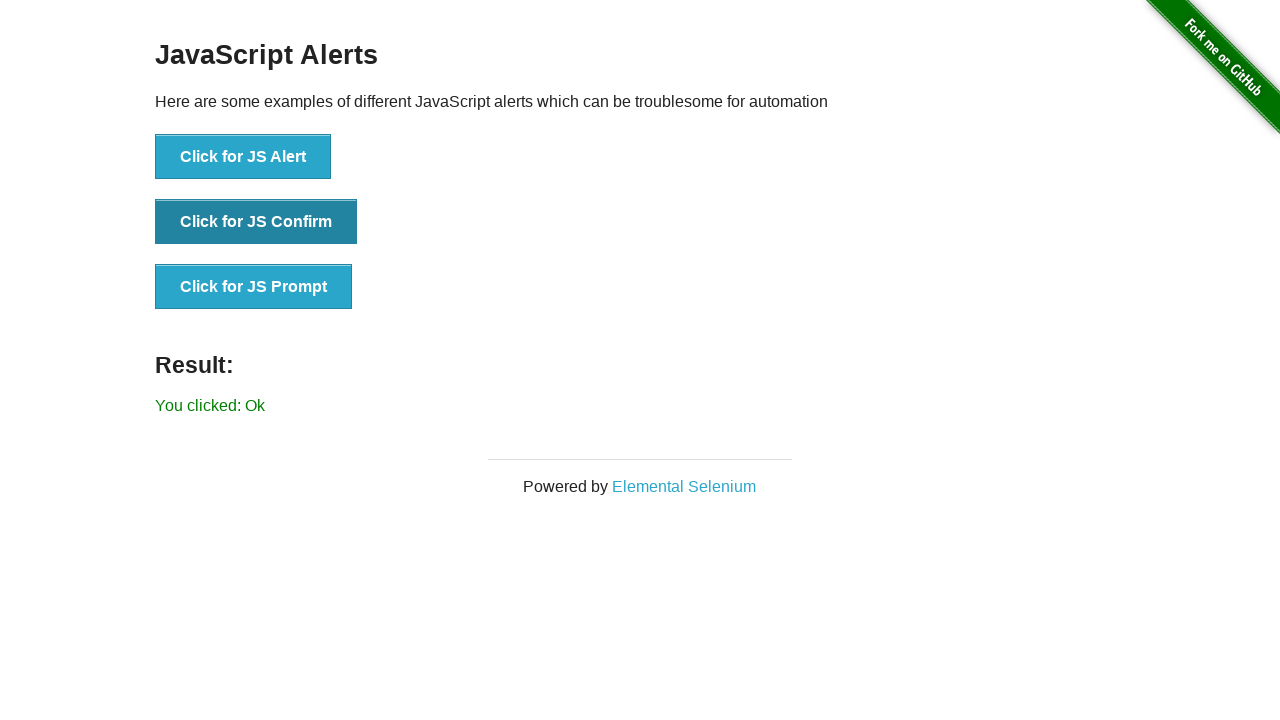

Clicked button to trigger prompt dialog at (254, 287) on button[onclick='jsPrompt()']
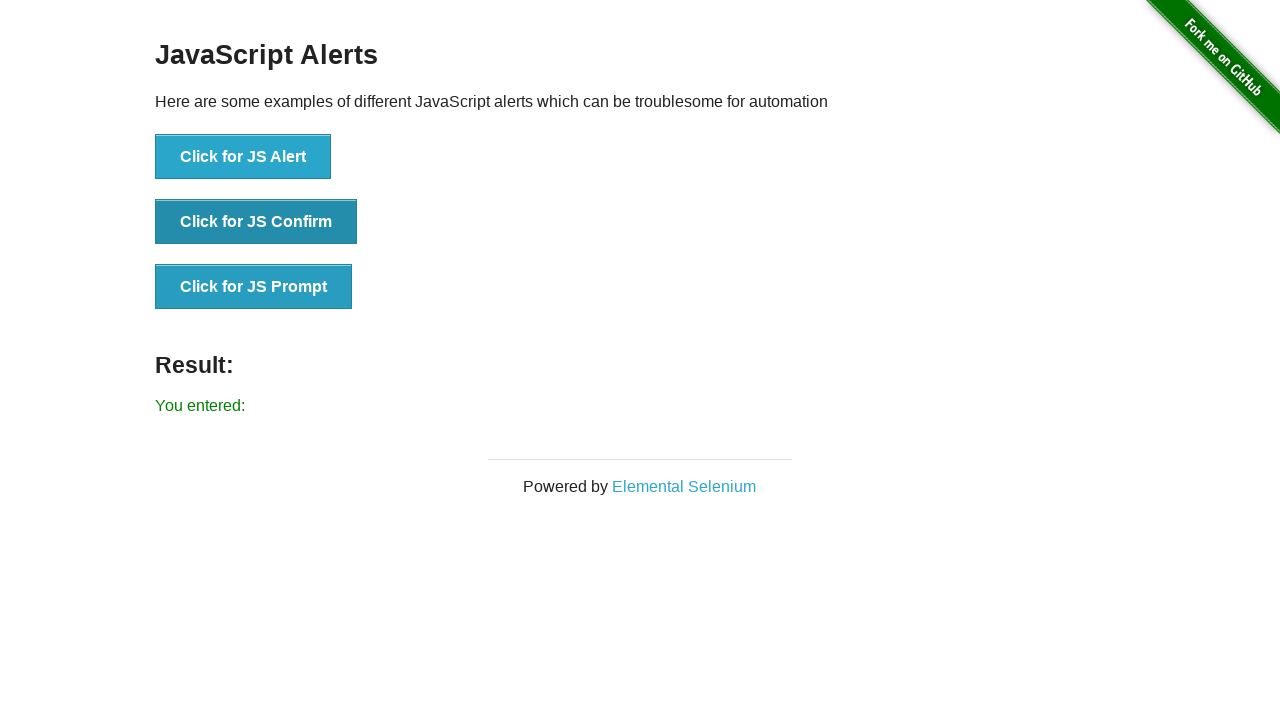

Navigated back to previous page
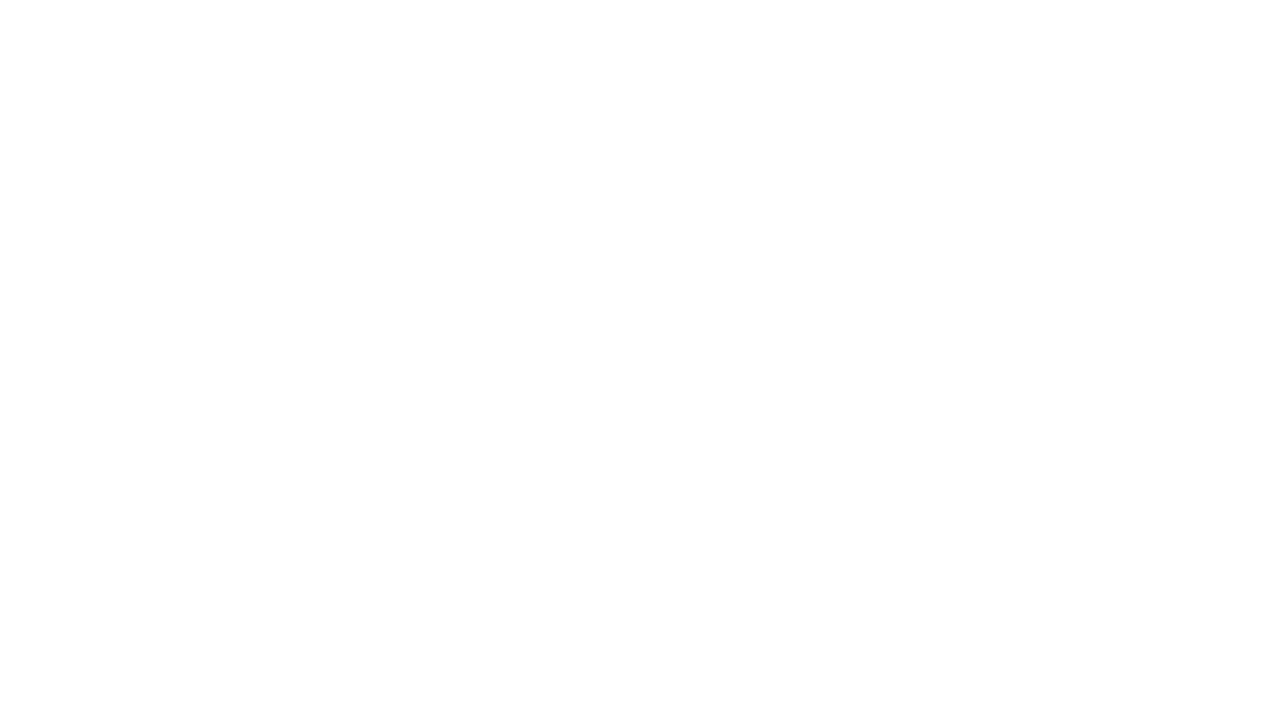

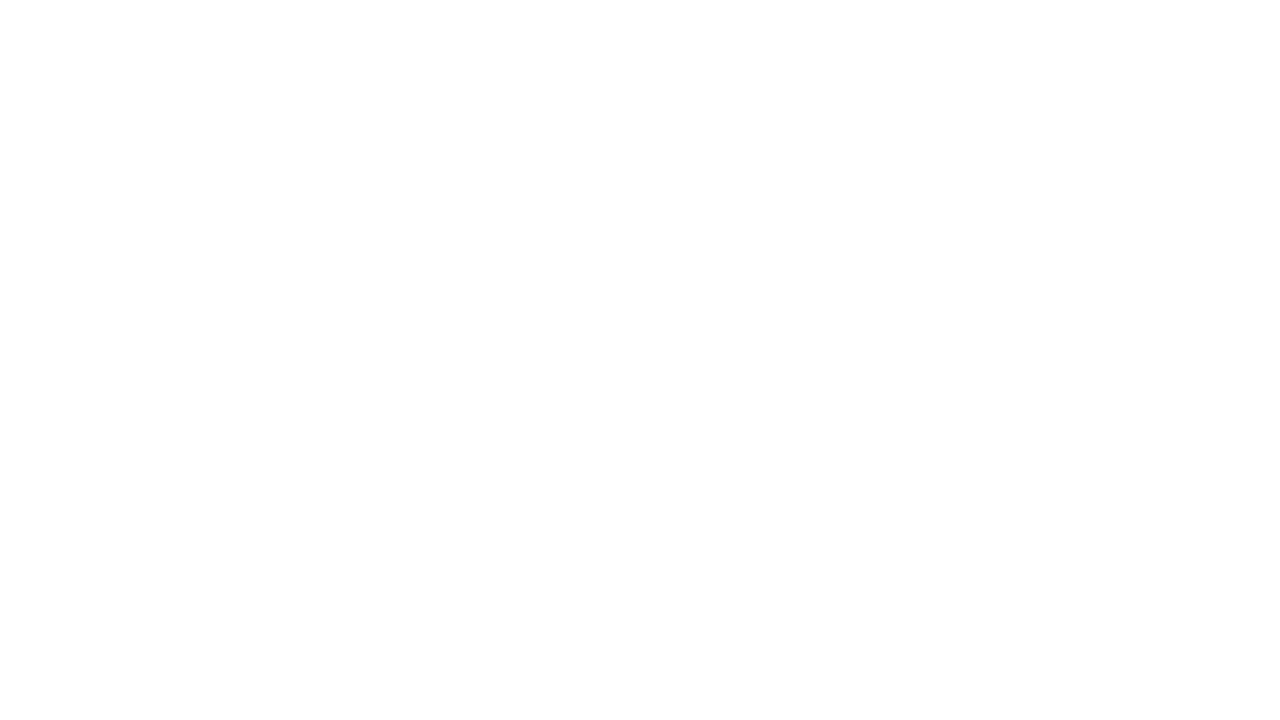